Tests clicking a button on a music lessons page, likely a piano key or lesson element

Starting URL: https://www.apronus.com/music/lessons/unit01.htm

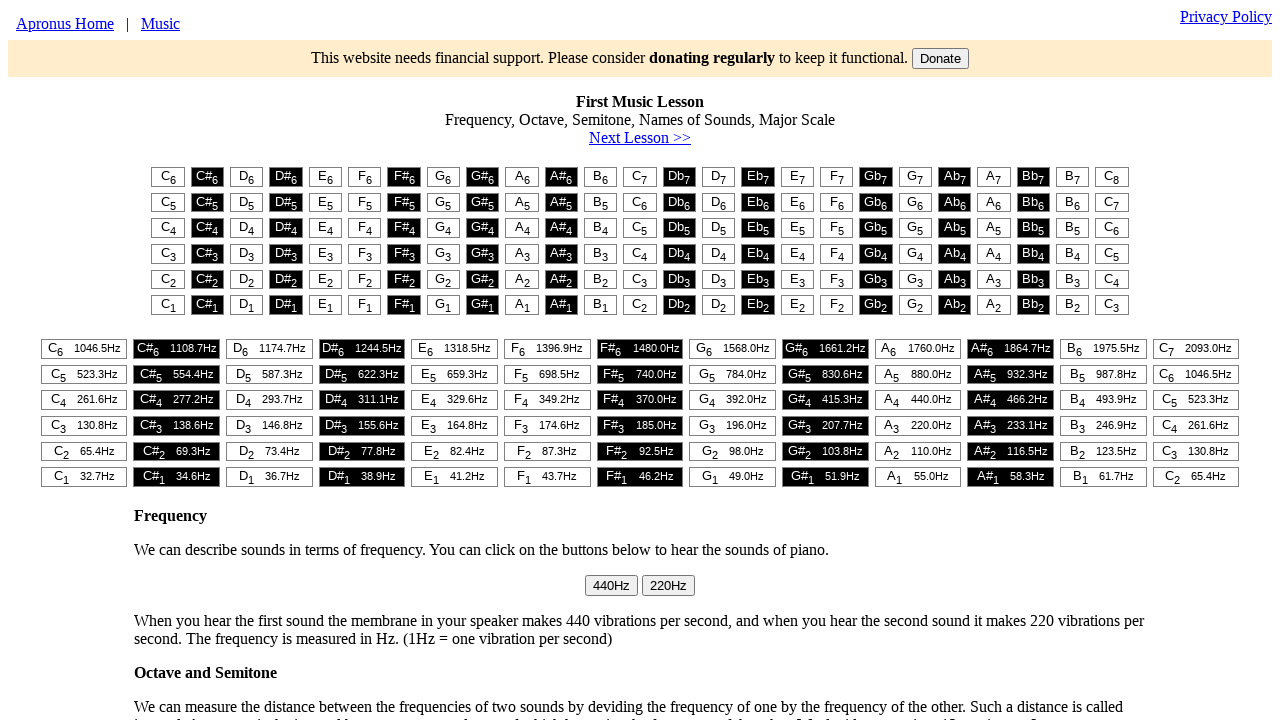

Clicked button in first cell of first row of table with id 't1' at (168, 177) on #t1 > table > tr:nth-child(1) > td:nth-child(1) > button
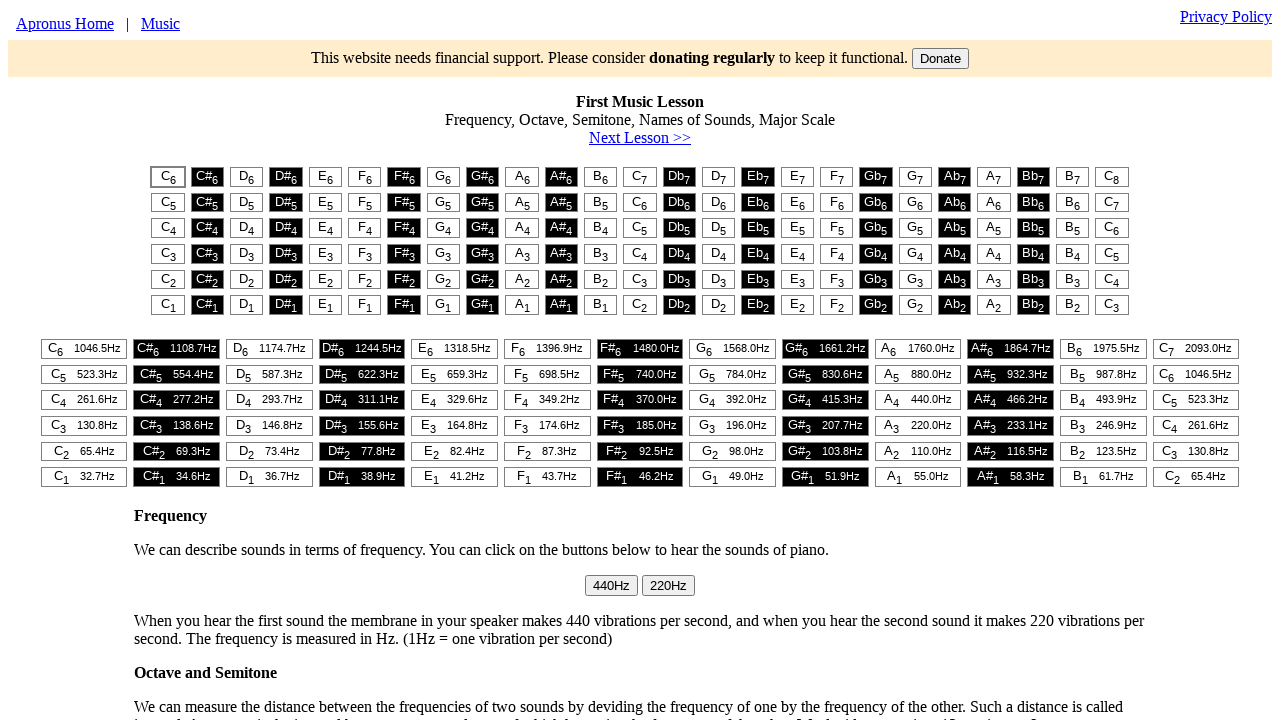

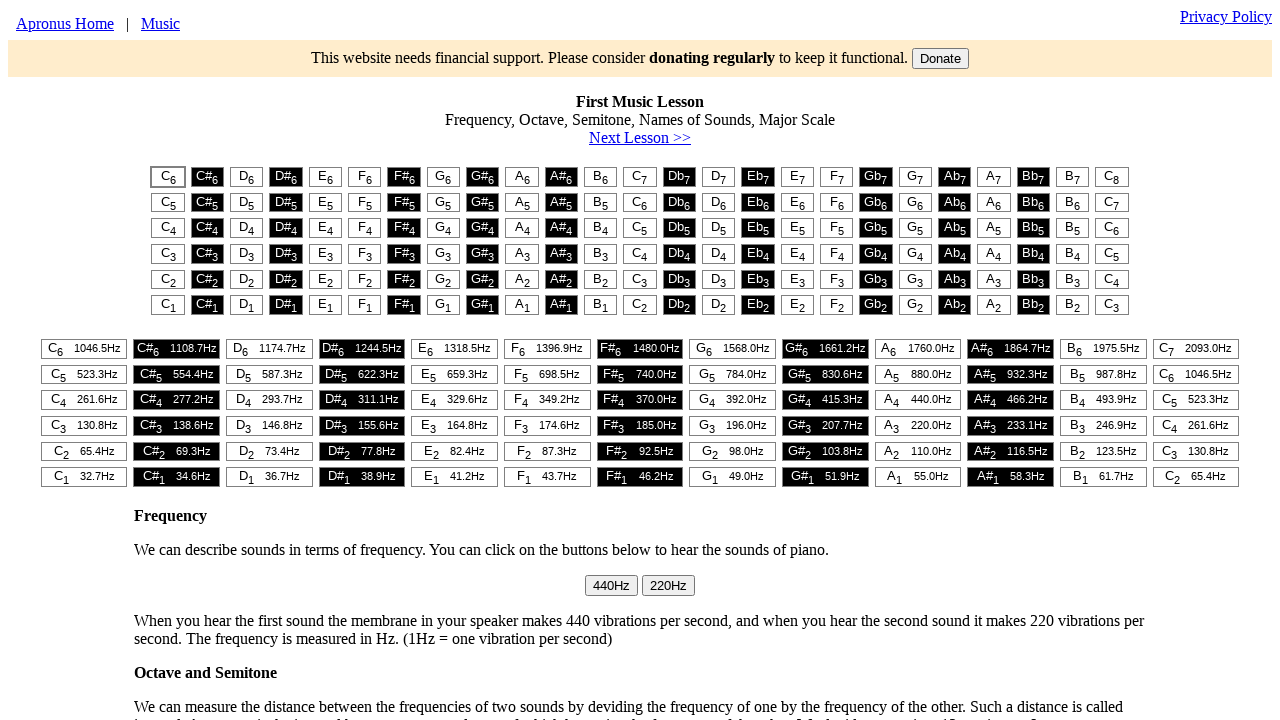